Tests dynamic loading functionality by clicking a start button and verifying that "Hello World!" text appears after the loading completes, using a 5 second wait timeout.

Starting URL: https://automationfc.github.io/dynamic-loading/

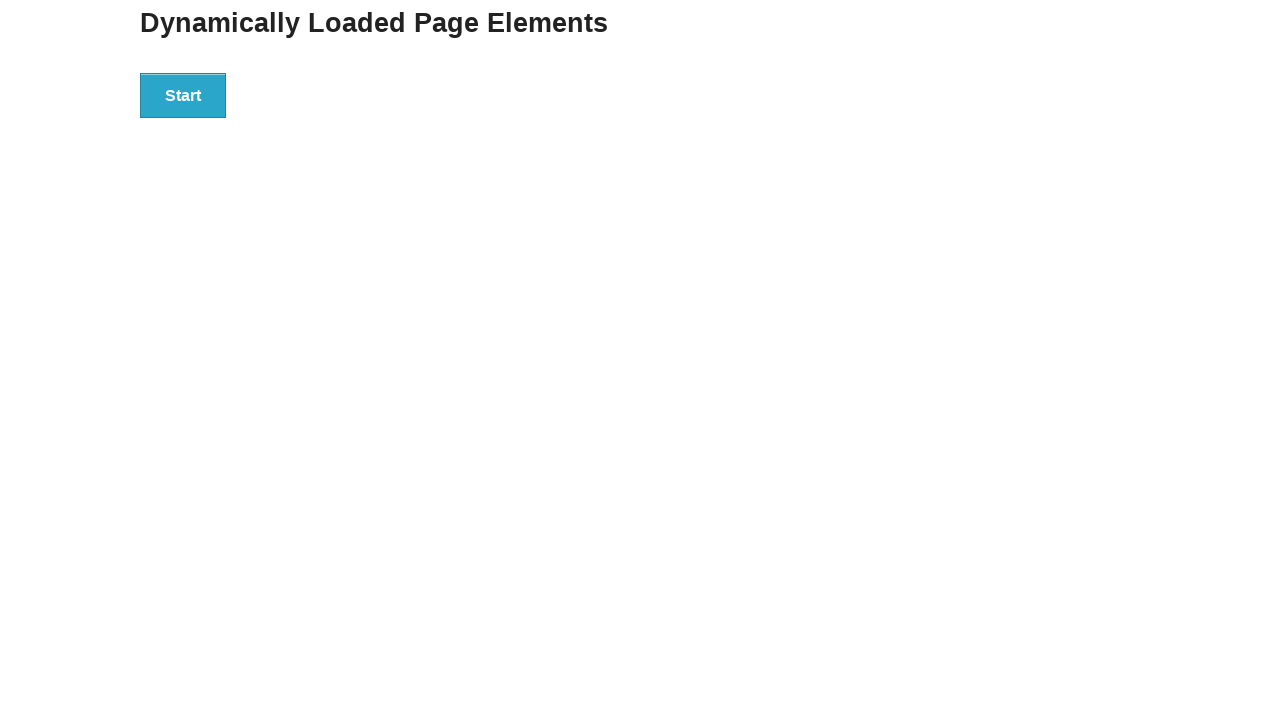

Clicked the start button to trigger dynamic loading at (183, 95) on div#start > button
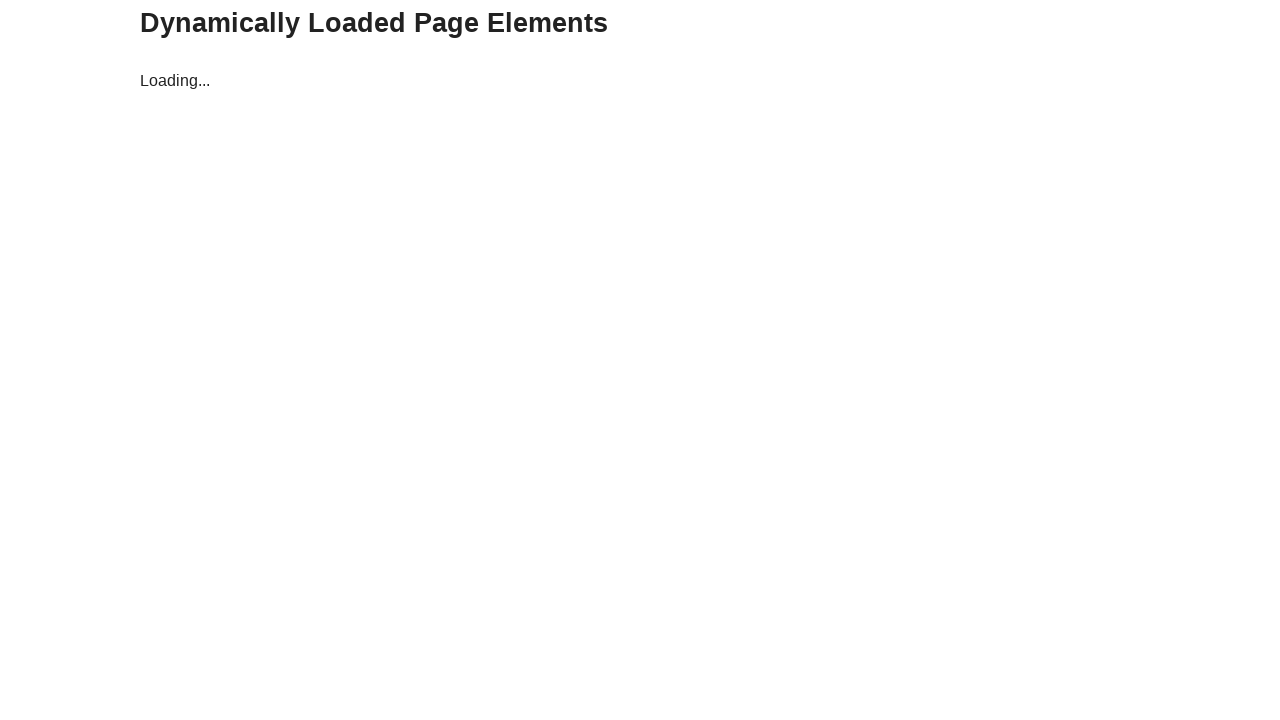

Waited for finish text to appear after loading completes
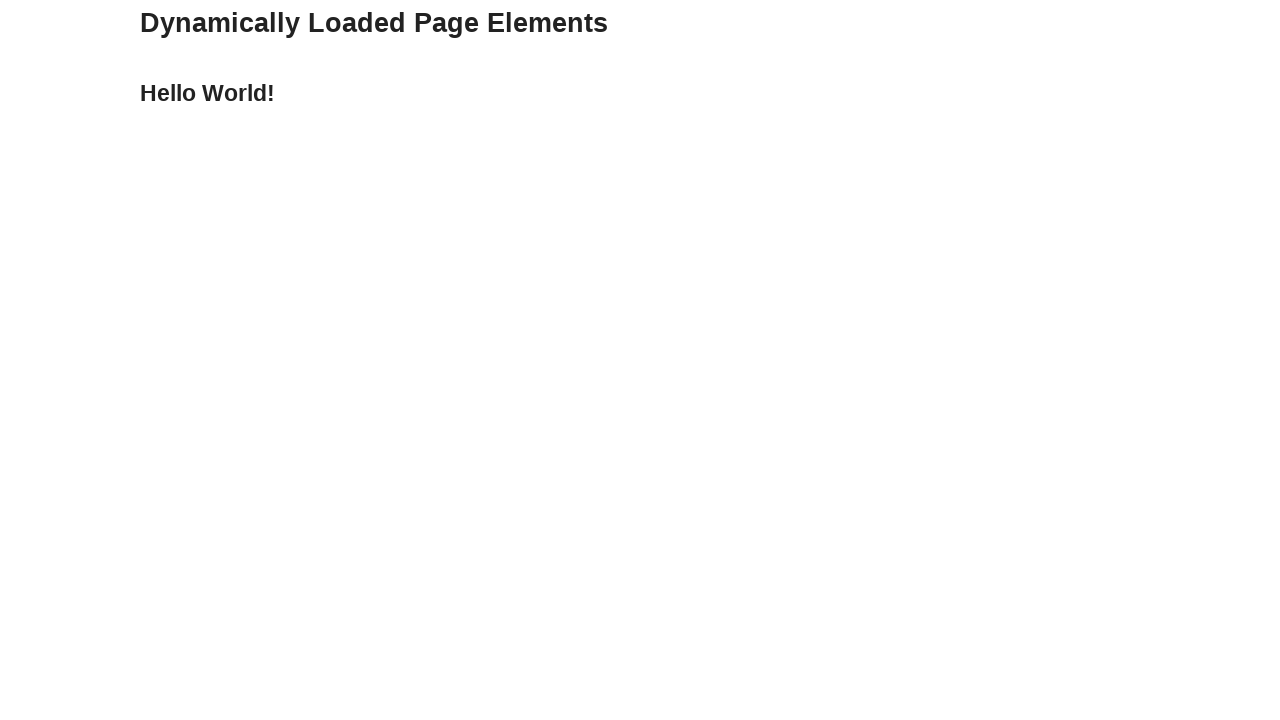

Retrieved finish text: 'Hello World!'
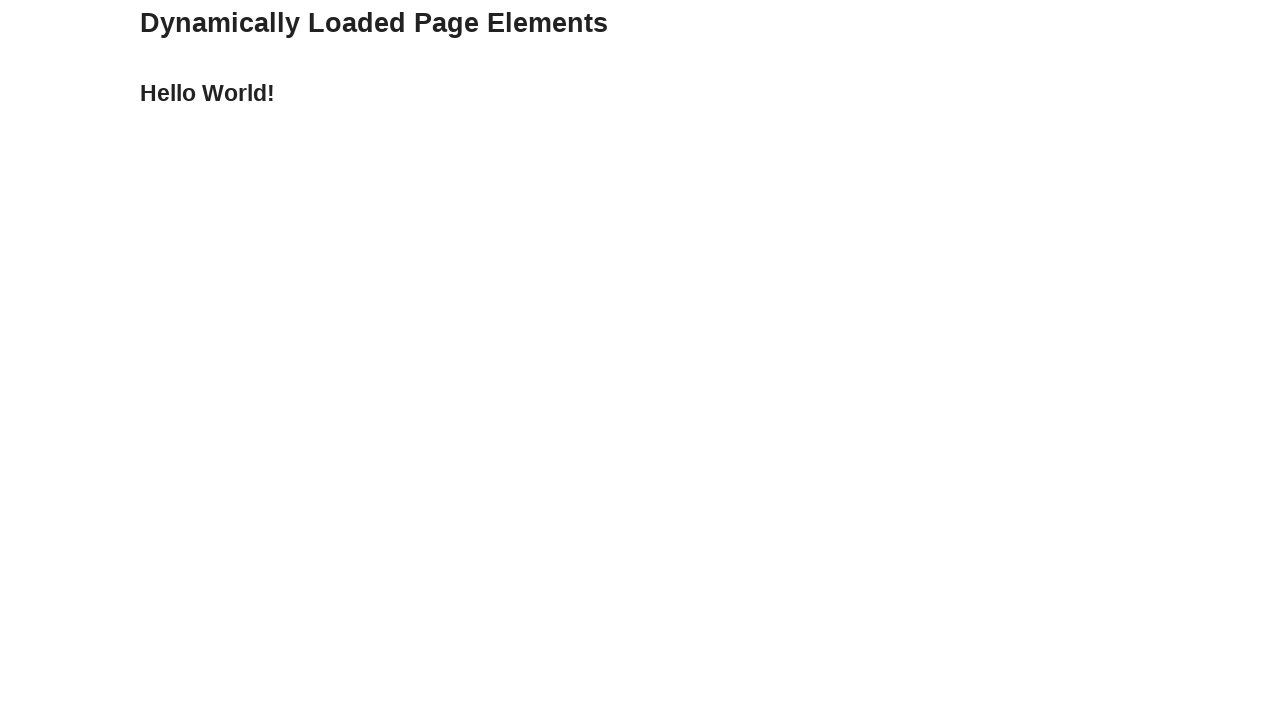

Verified that finish text equals 'Hello World!'
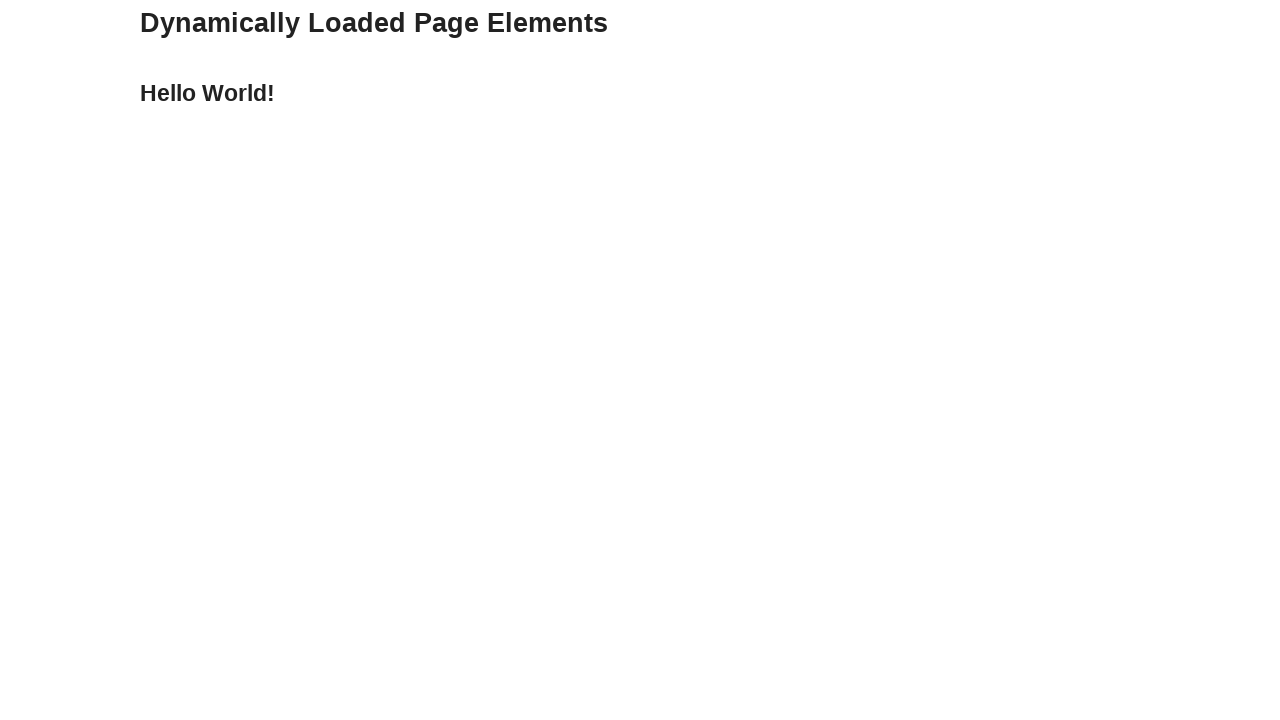

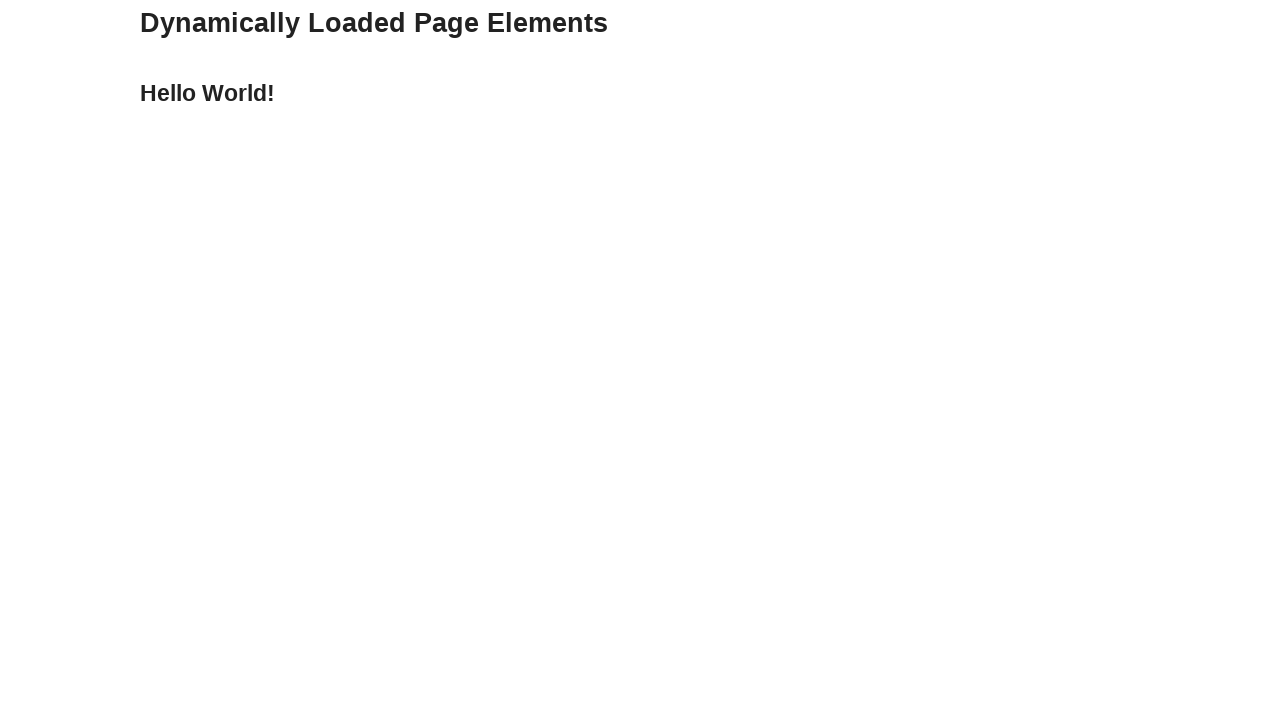